Tests the forgot password page by filling in an email address and clicking the submit button

Starting URL: https://mai-code-challenge.vercel.app/authentication/forgot

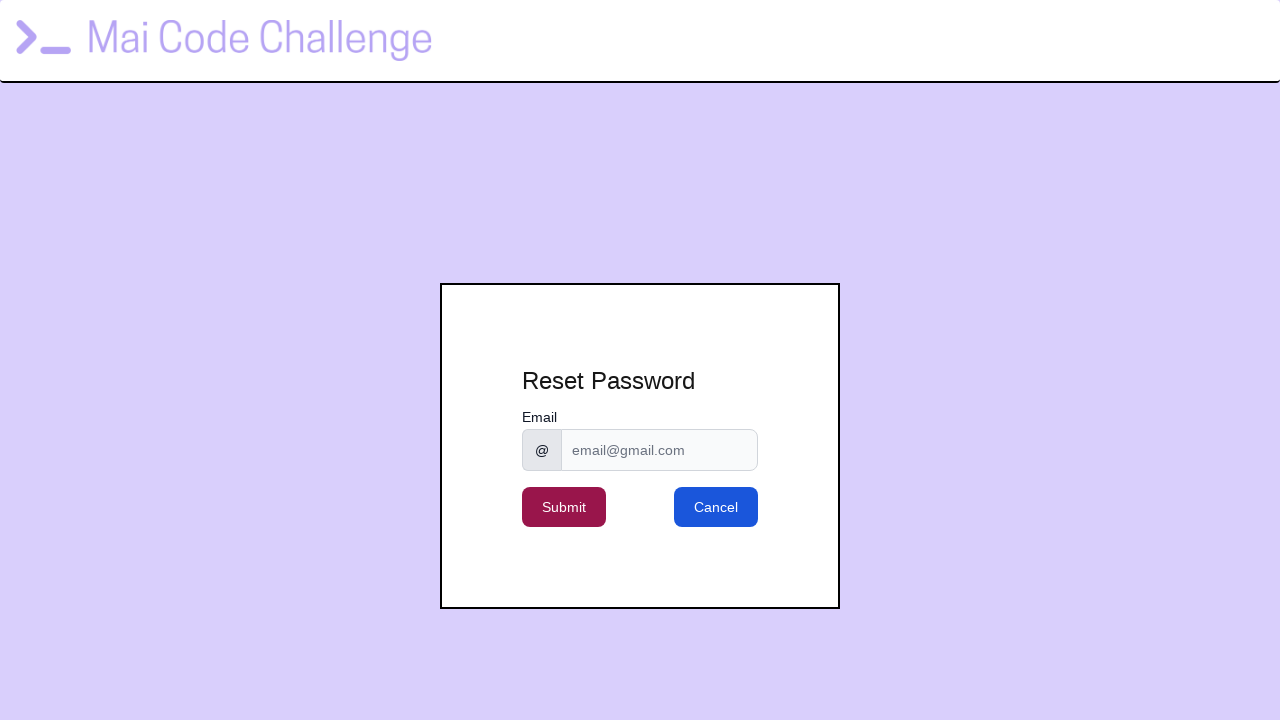

Filled email field with 'user847@example.com' on #email
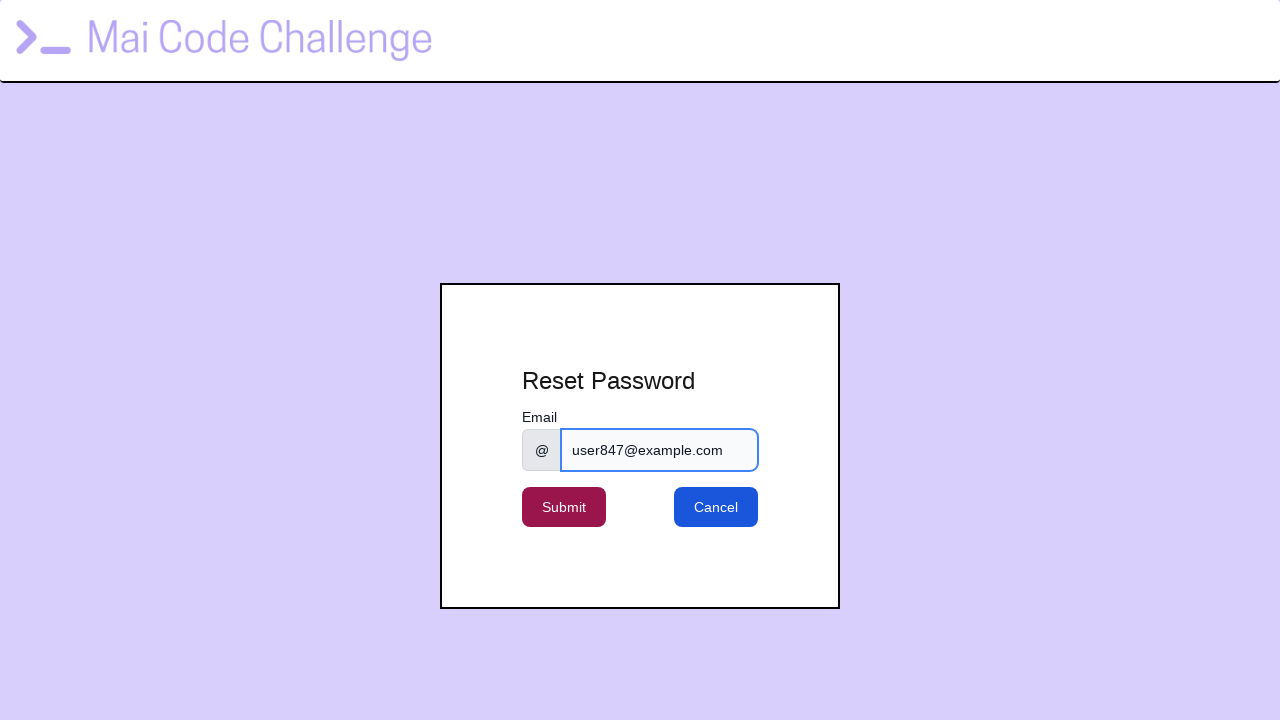

Clicked Submit button to submit forgot password form at (564, 507) on internal:role=button[name="Submit"i]
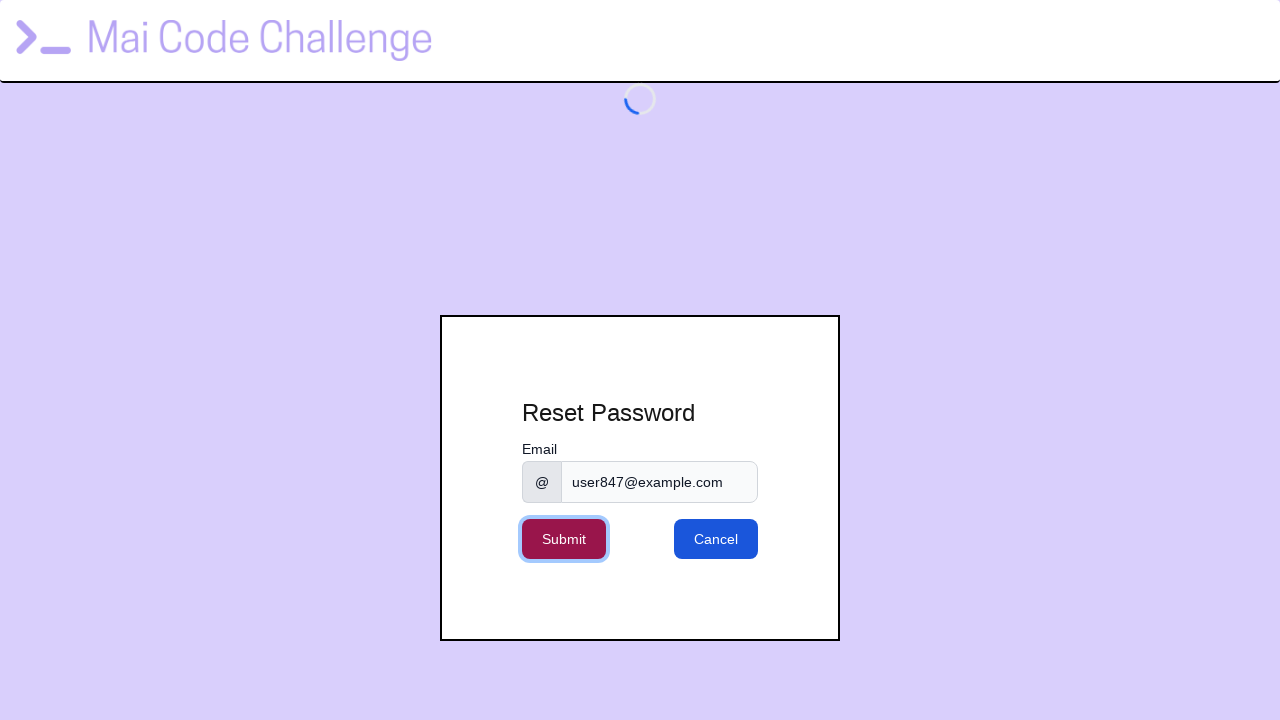

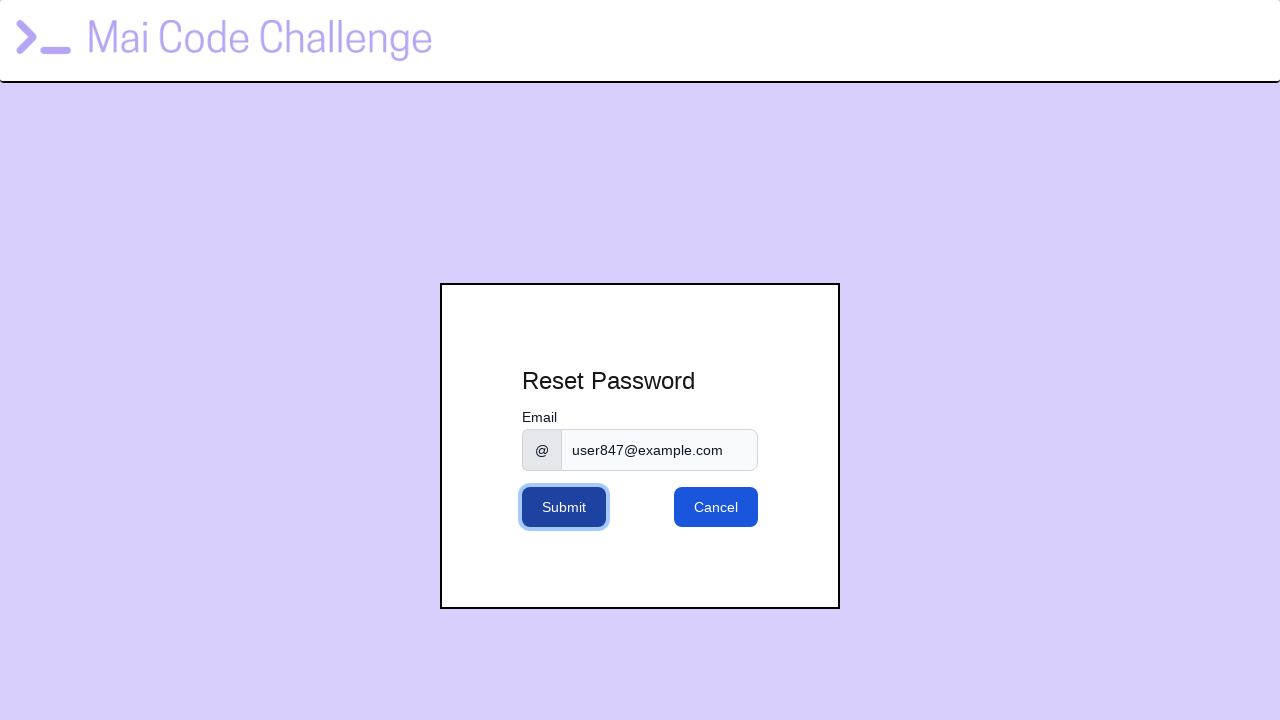